Tests renting a cat by navigating to Rent-A-Cat, entering cat ID 1, and verifying the cat is rented out

Starting URL: https://cs1632.appspot.com//greet-a-cat

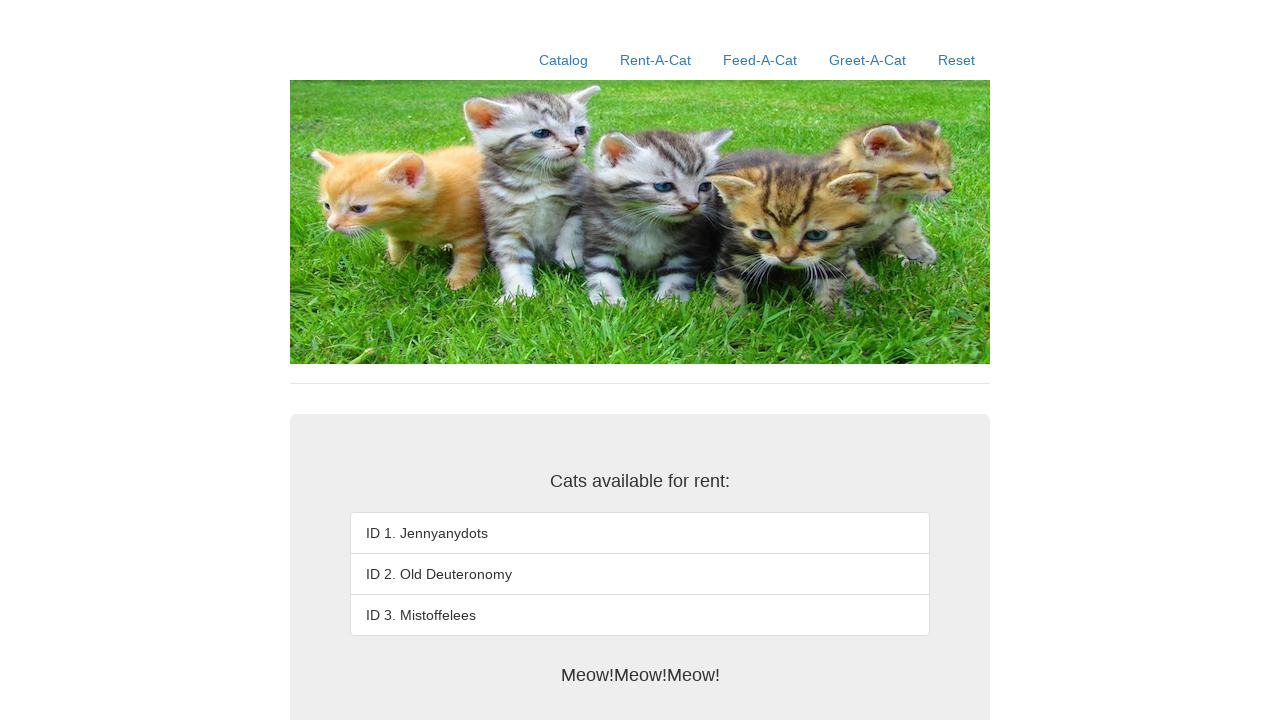

Set initial cookies for cats 1, 2, and 3 to false
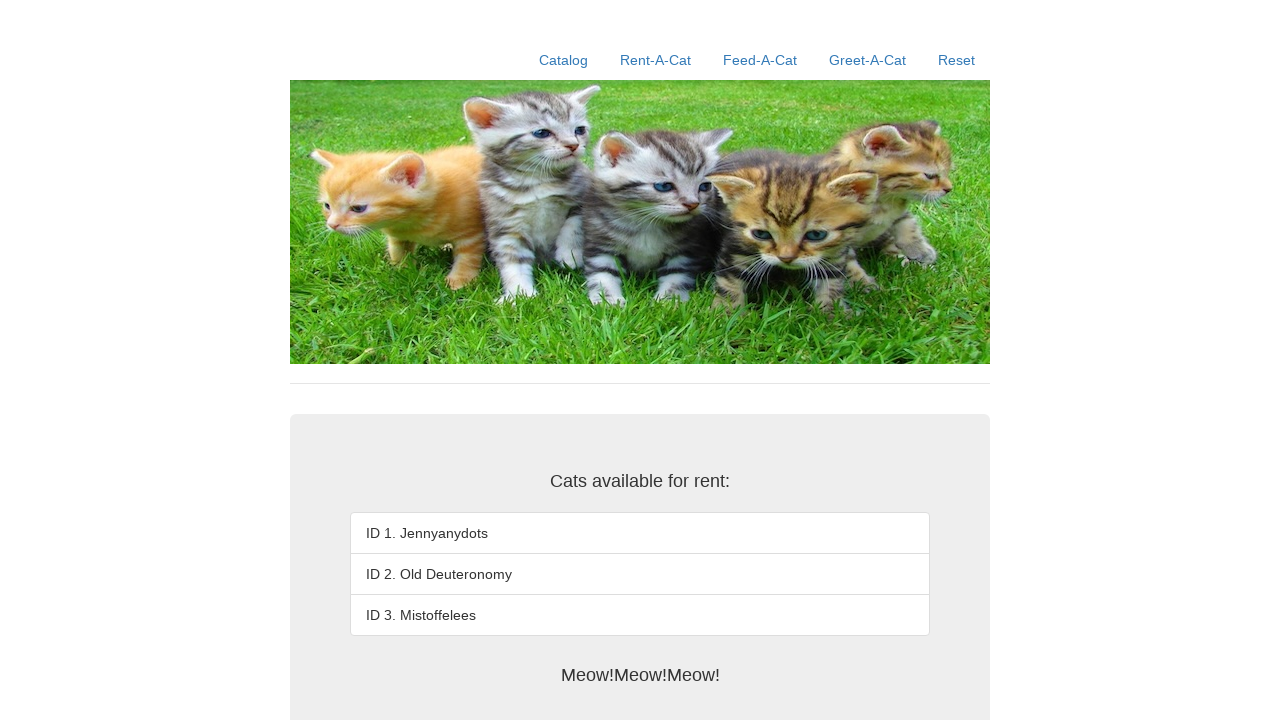

Clicked on Rent-A-Cat link at (656, 60) on text=Rent-A-Cat
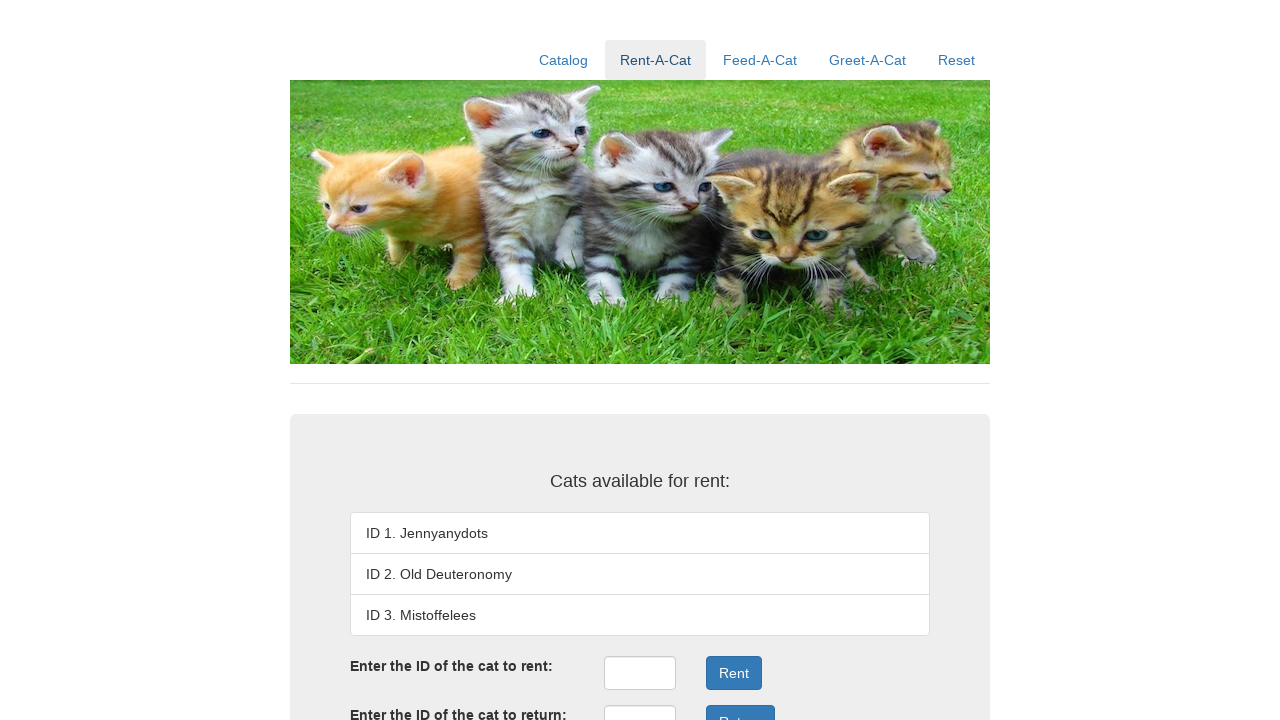

Clicked on cat ID input field at (640, 673) on #rentID
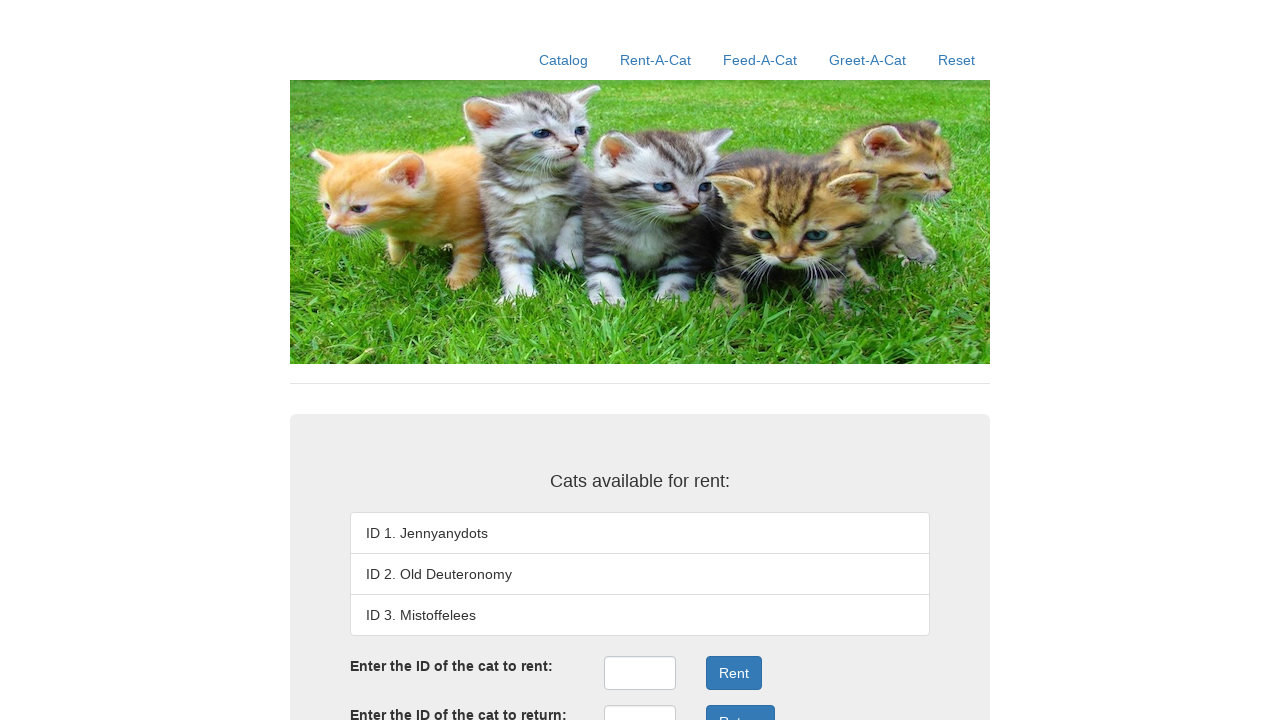

Entered cat ID 1 into the rent field on #rentID
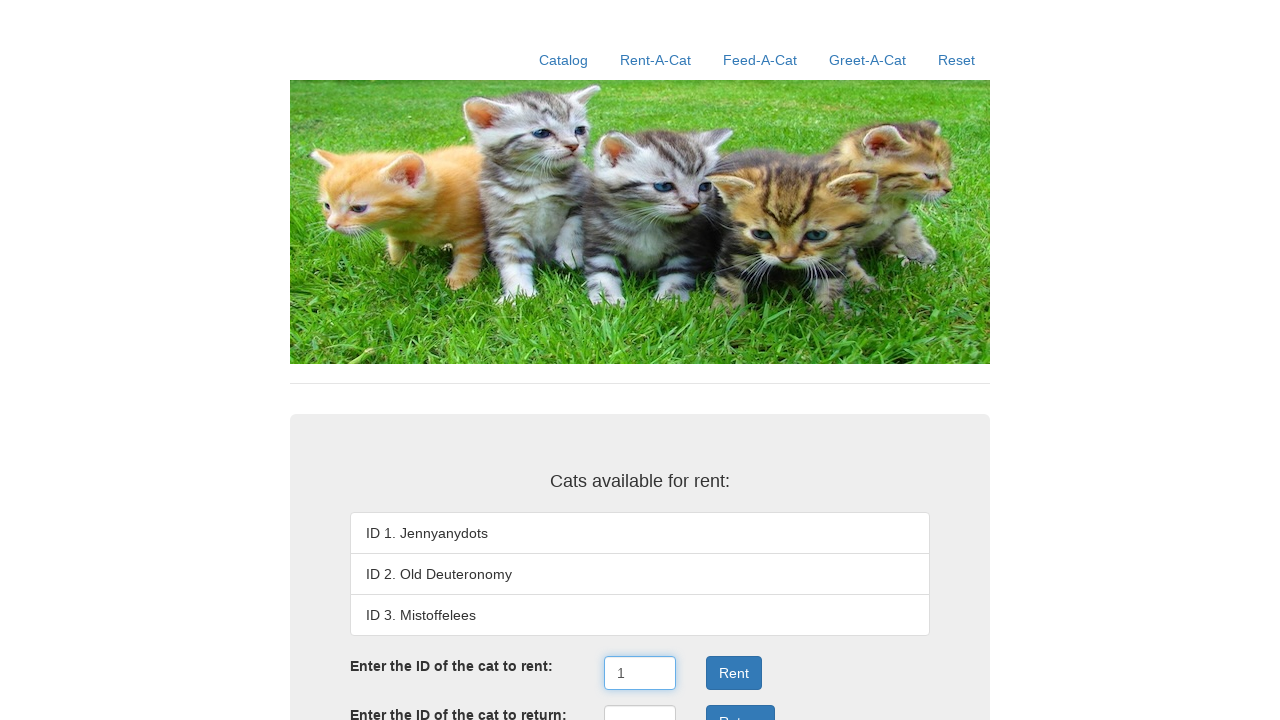

Clicked Rent button to rent cat ID 1 at (734, 673) on button:has-text('Rent')
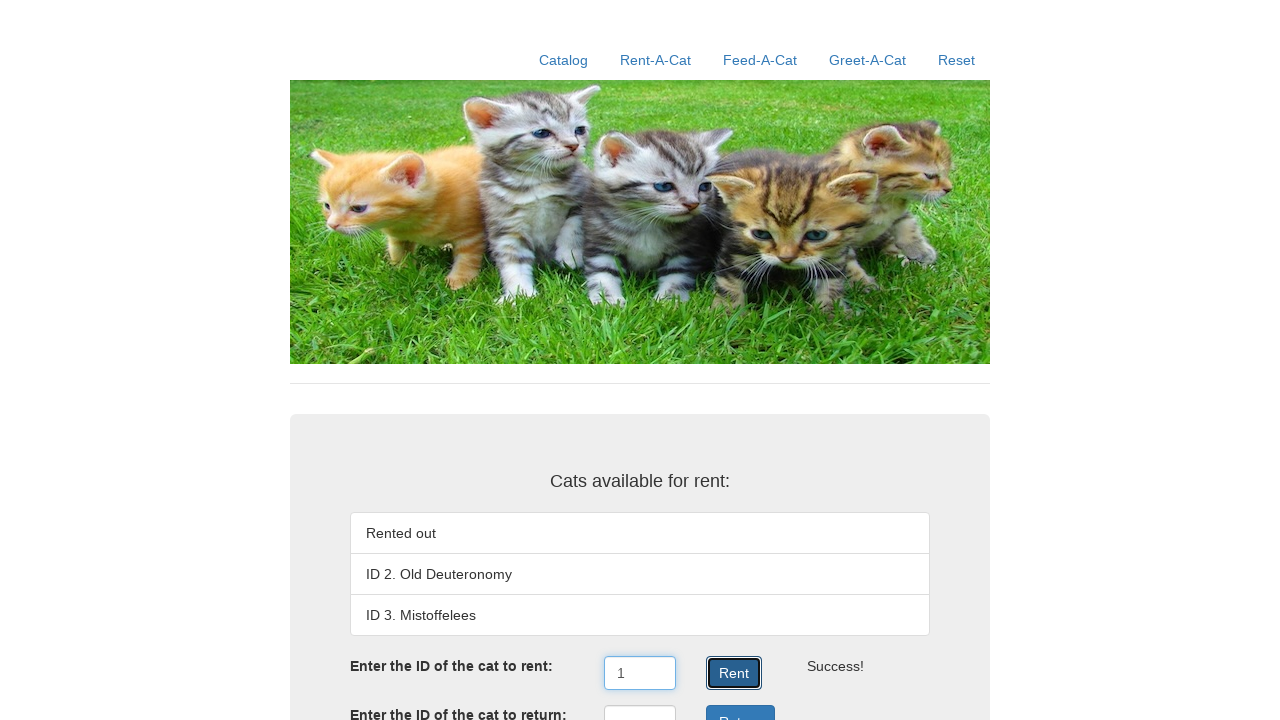

Verified cat rental result displayed
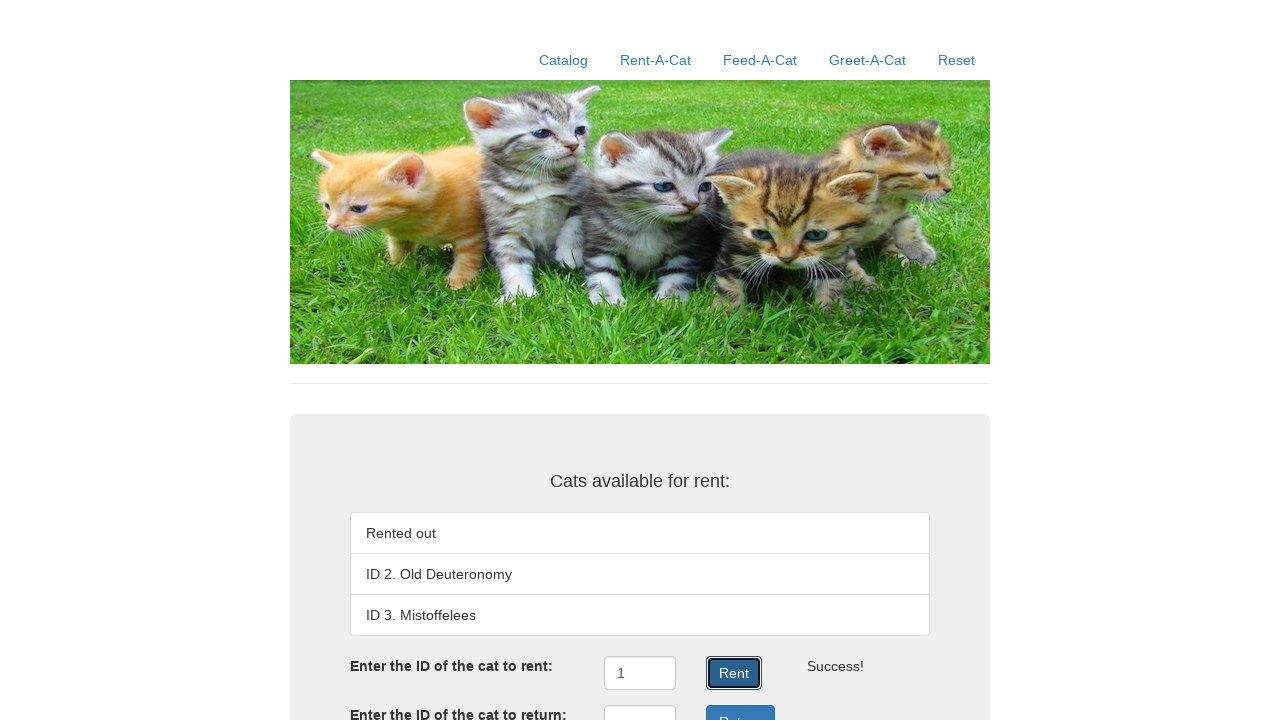

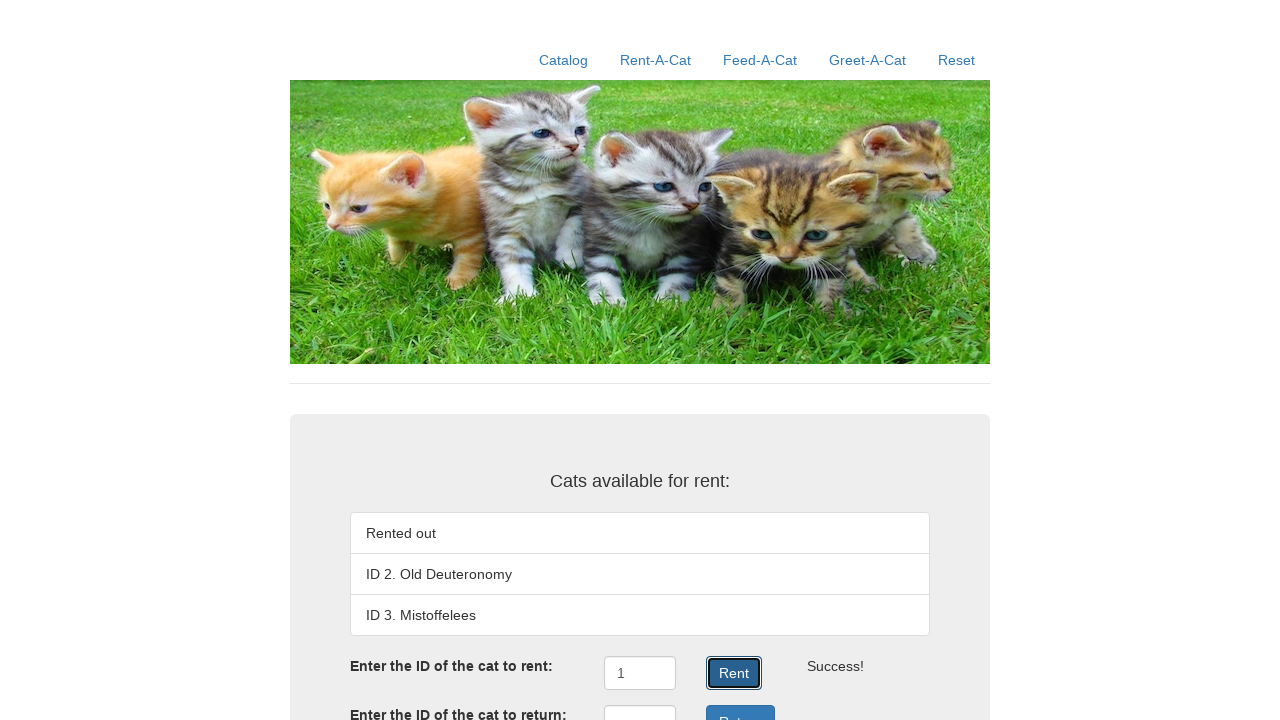